Navigates to the text box demo page

Starting URL: https://demoqa.com/text-box

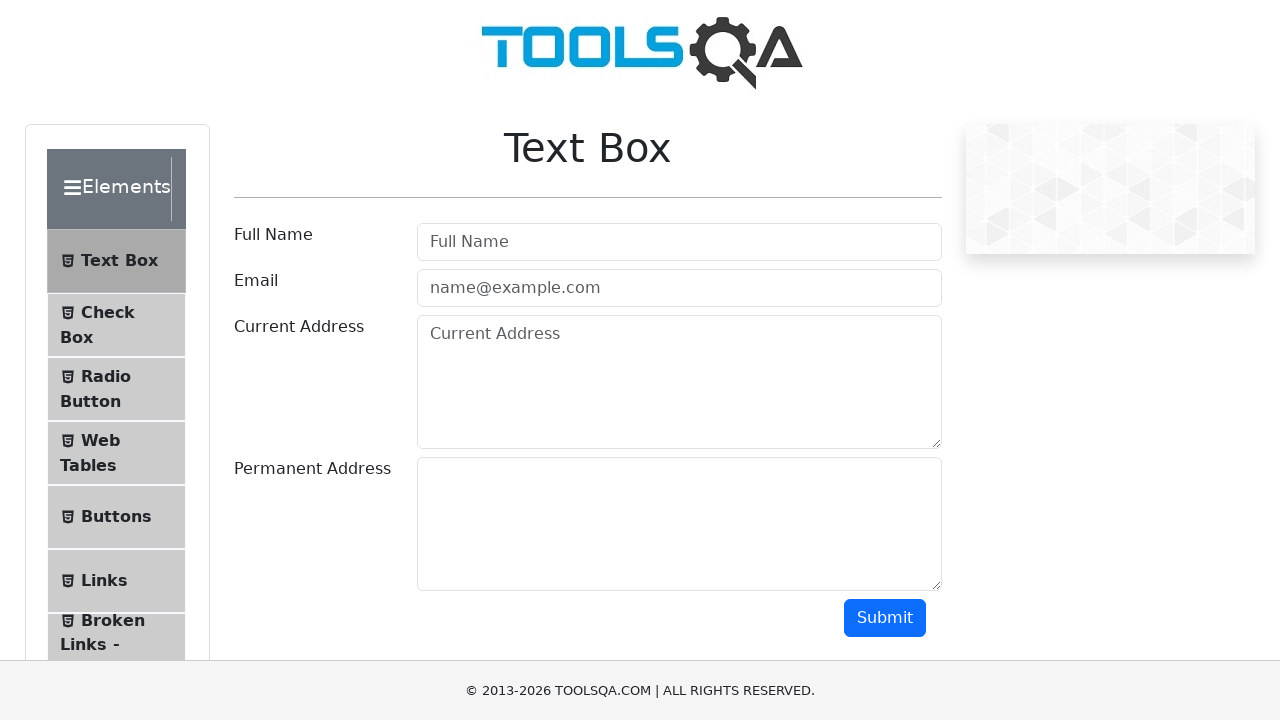

Navigated to text box demo page at https://demoqa.com/text-box
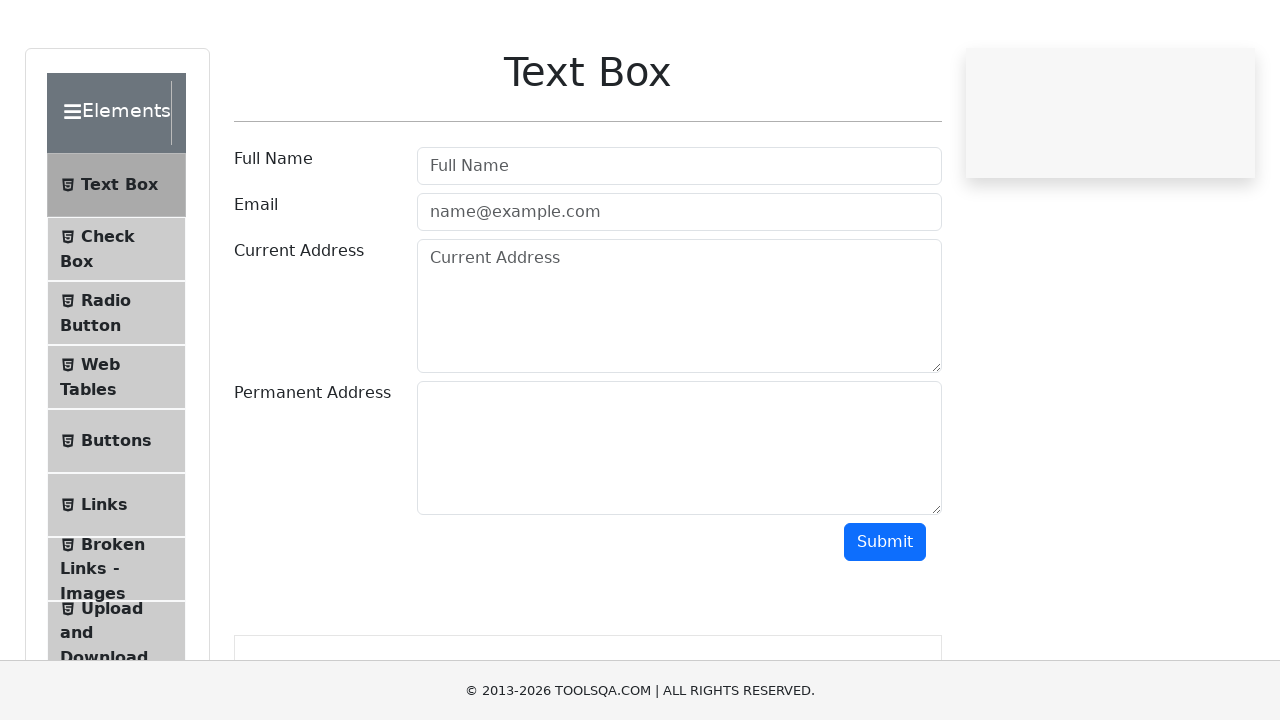

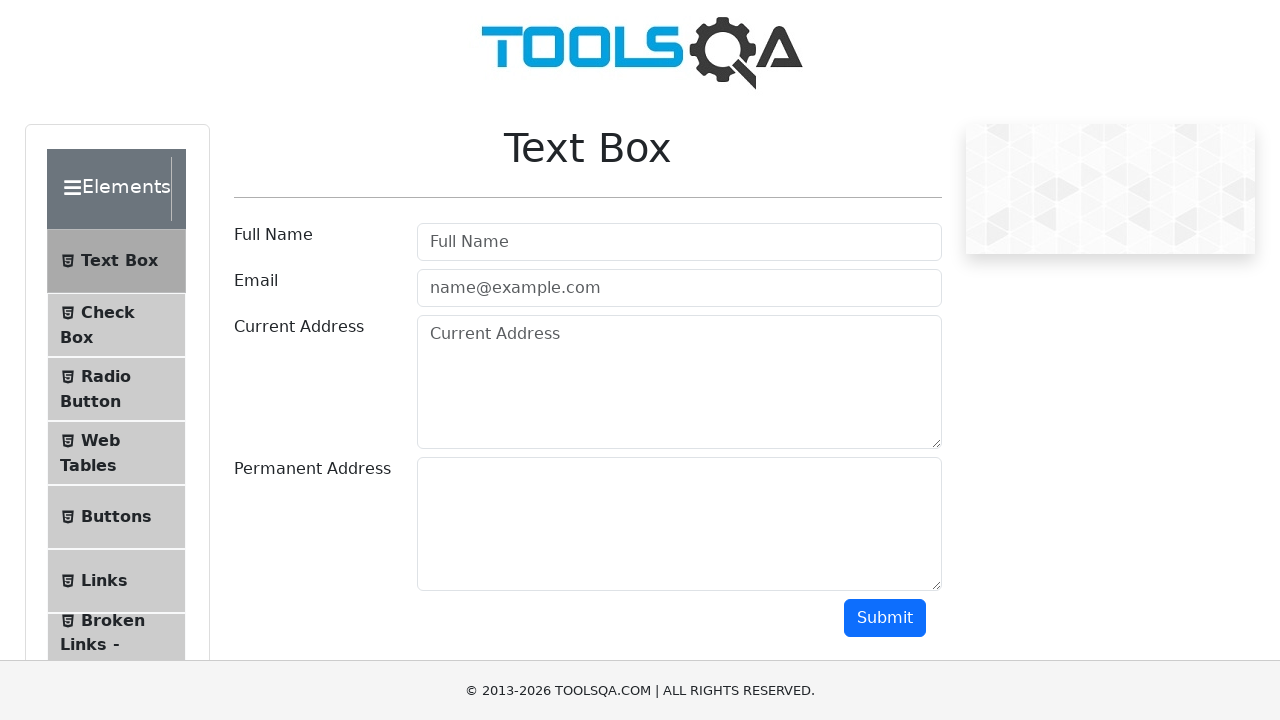